Tests dropdown functionality on a flight booking practice page by selecting an origin station (Bangalore) and a destination station (Chennai) from dropdown menus.

Starting URL: https://rahulshettyacademy.com/dropdownsPractise/

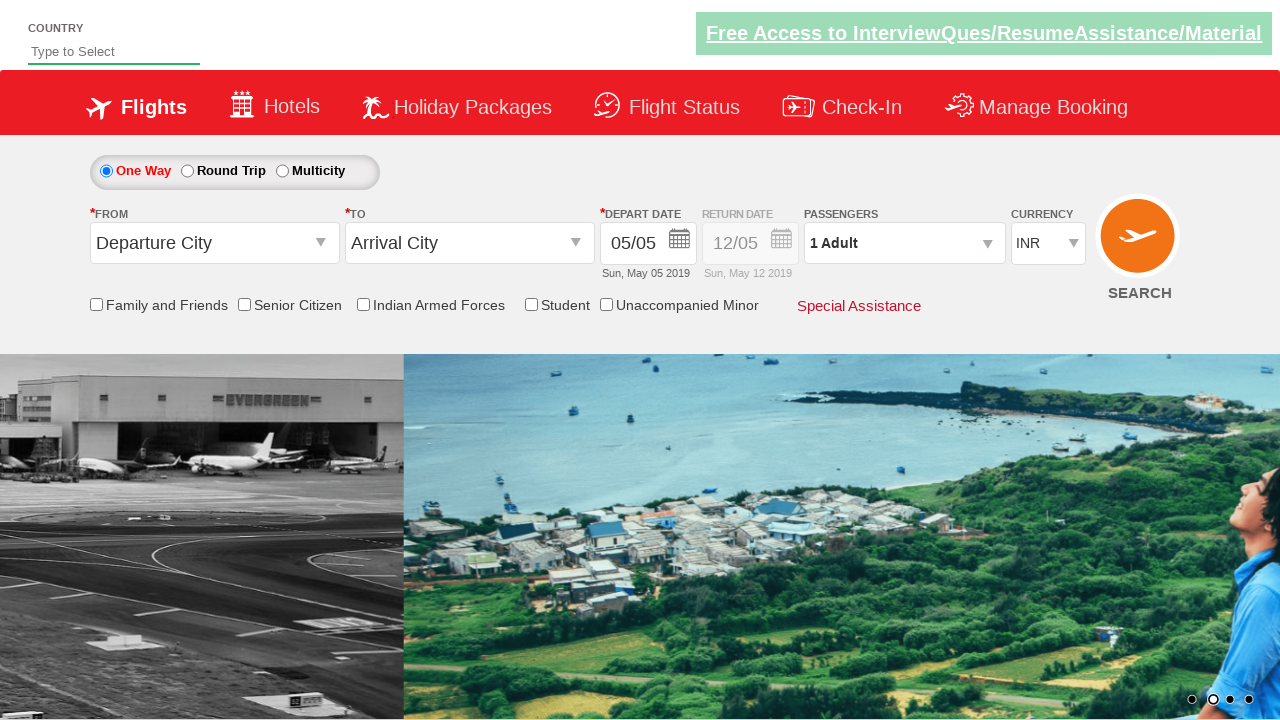

Clicked on origin station dropdown to open it at (214, 243) on #ctl00_mainContent_ddl_originStation1_CTXT
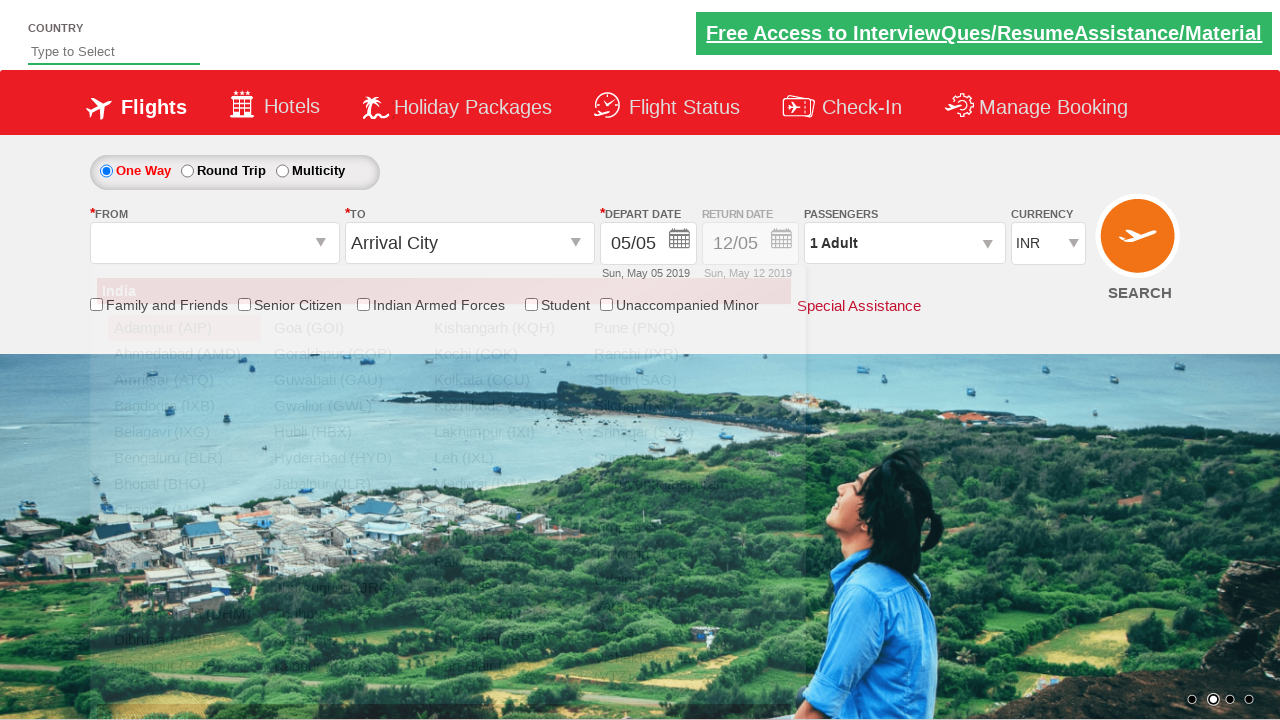

Selected Bangalore (BLR) as the origin station at (184, 458) on xpath=//a[@value='BLR']
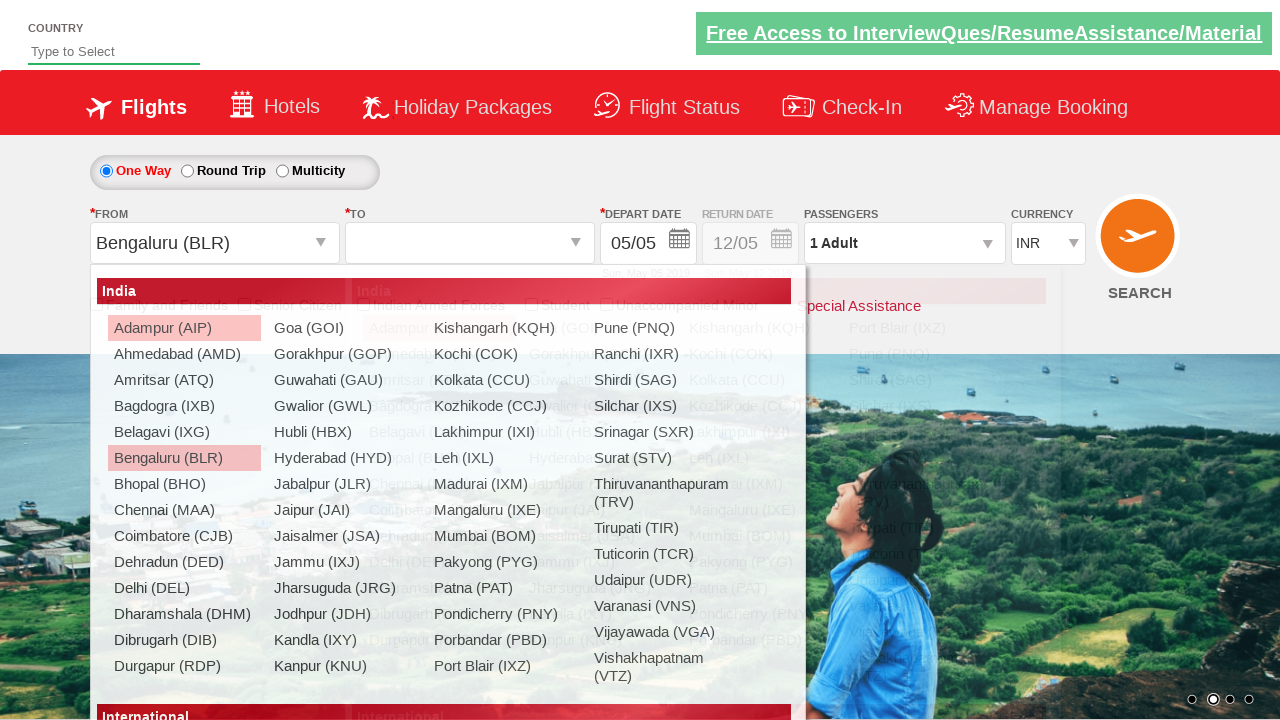

Waited for destination dropdown to be ready
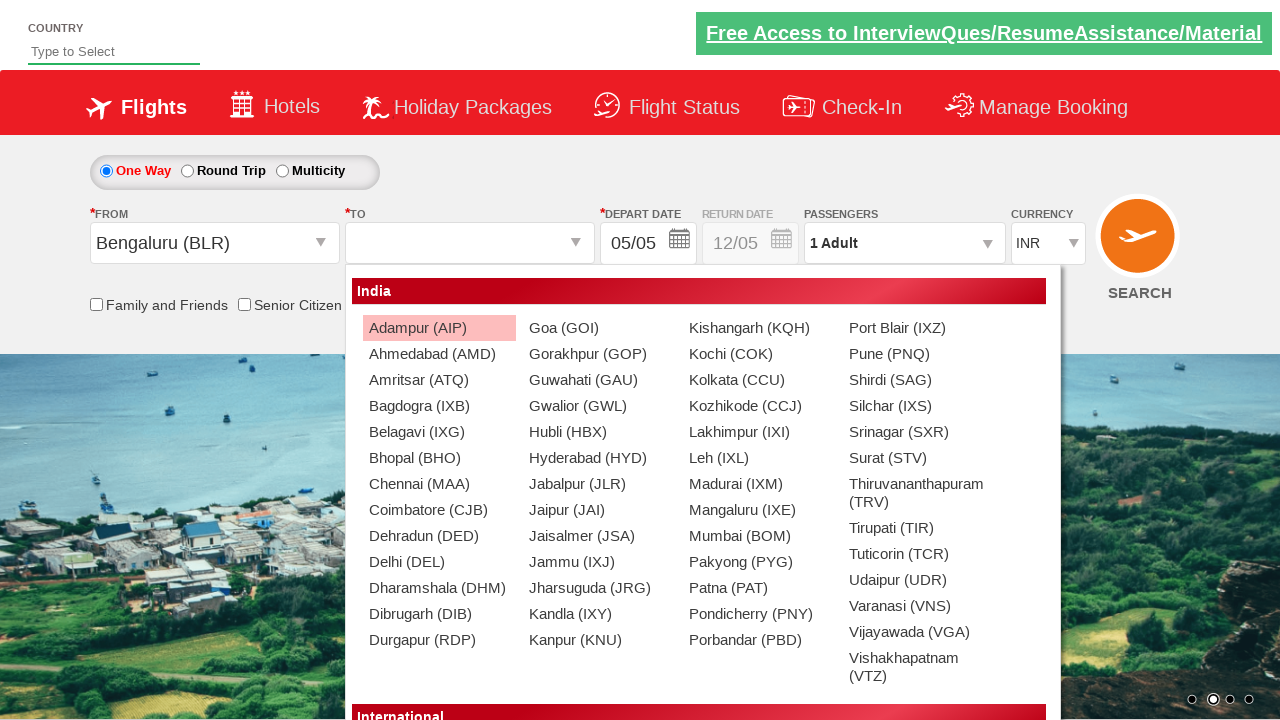

Selected Chennai (MAA) as the destination station at (439, 484) on xpath=//div[@id='glsctl00_mainContent_ddl_destinationStation1_CTNR']//a[@value='
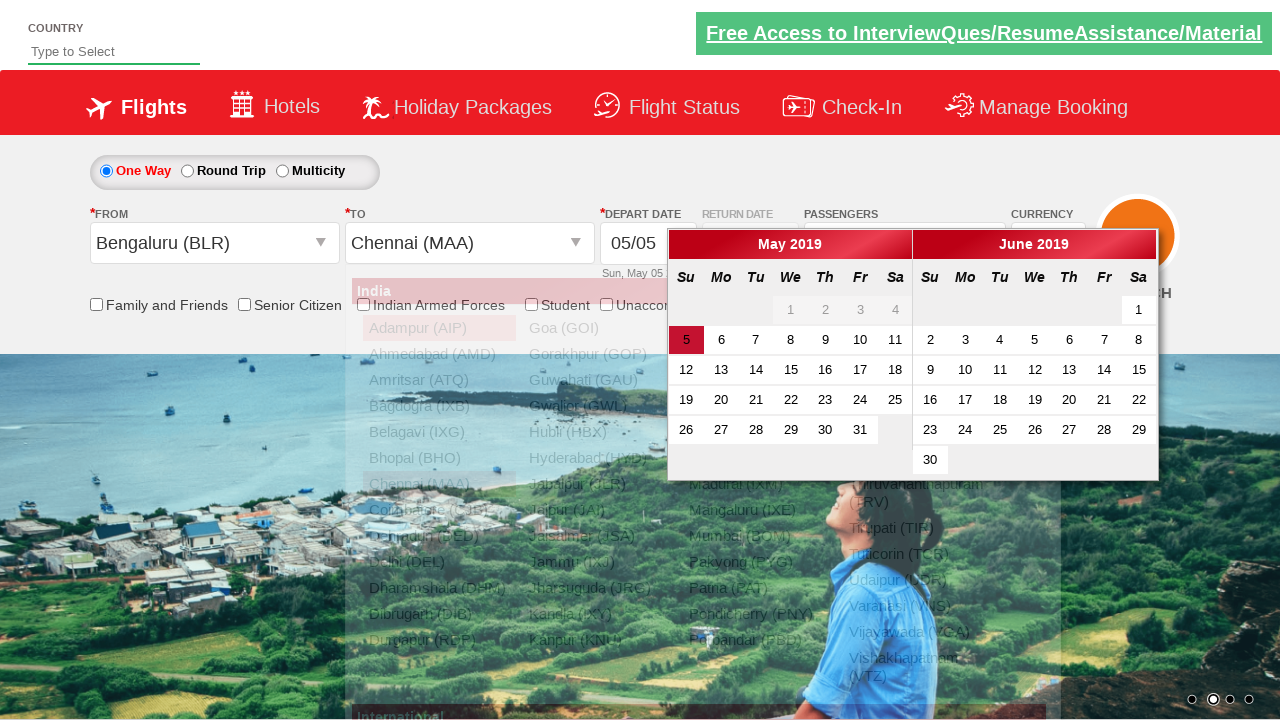

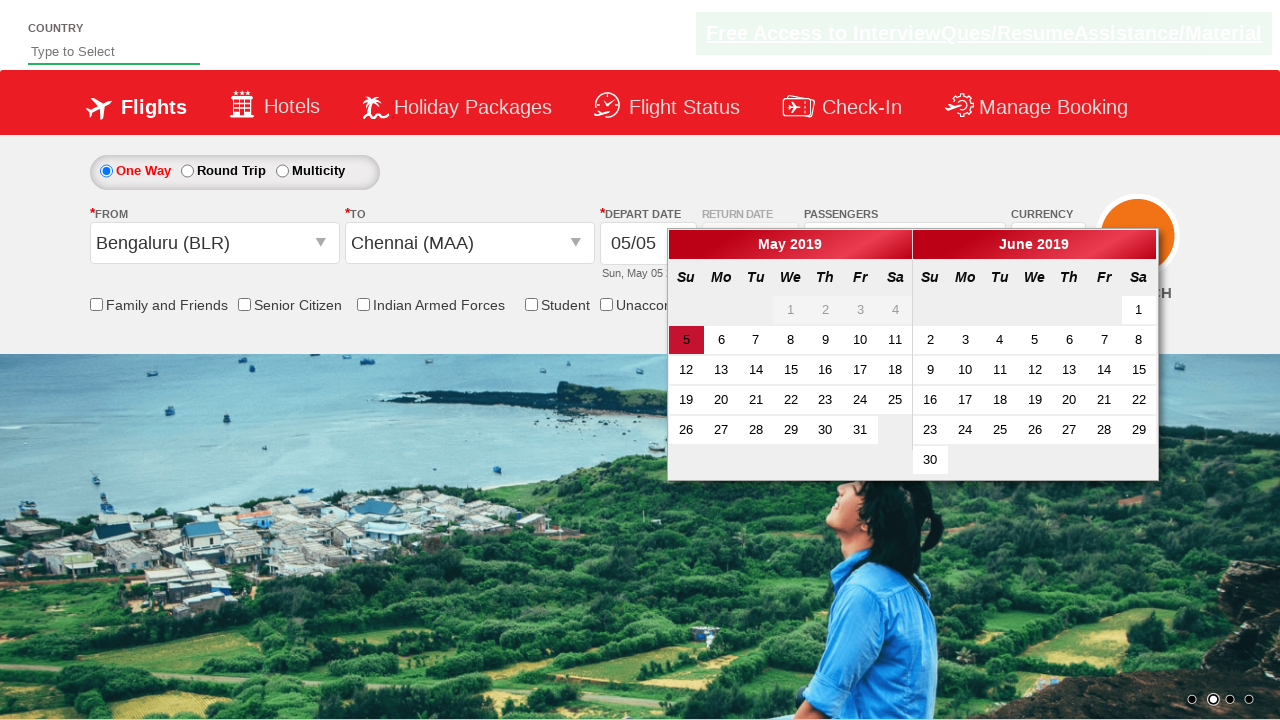